Tests page scrolling functionality by scrolling to various positions on the page and scrolling to the bottom repeatedly until the full page height is reached

Starting URL: https://www.mediacollege.com/internet/javascript/page/scroll.html

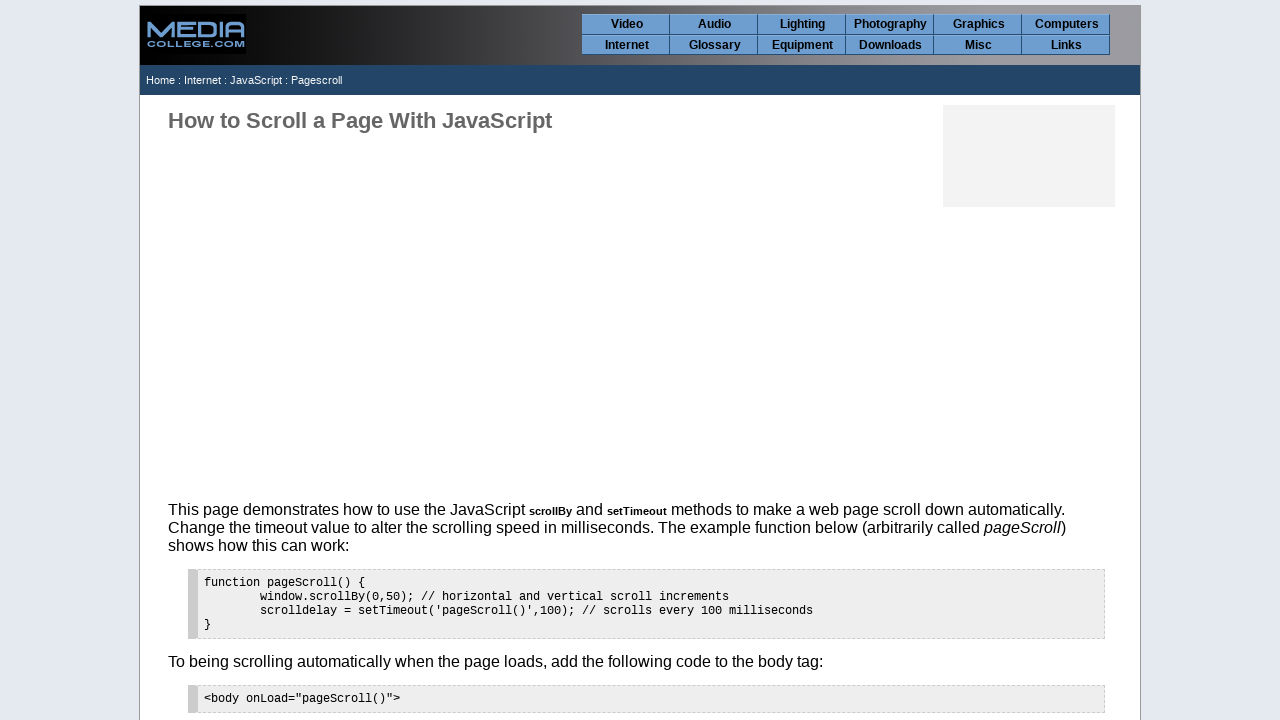

Page loaded and DOM content initialized
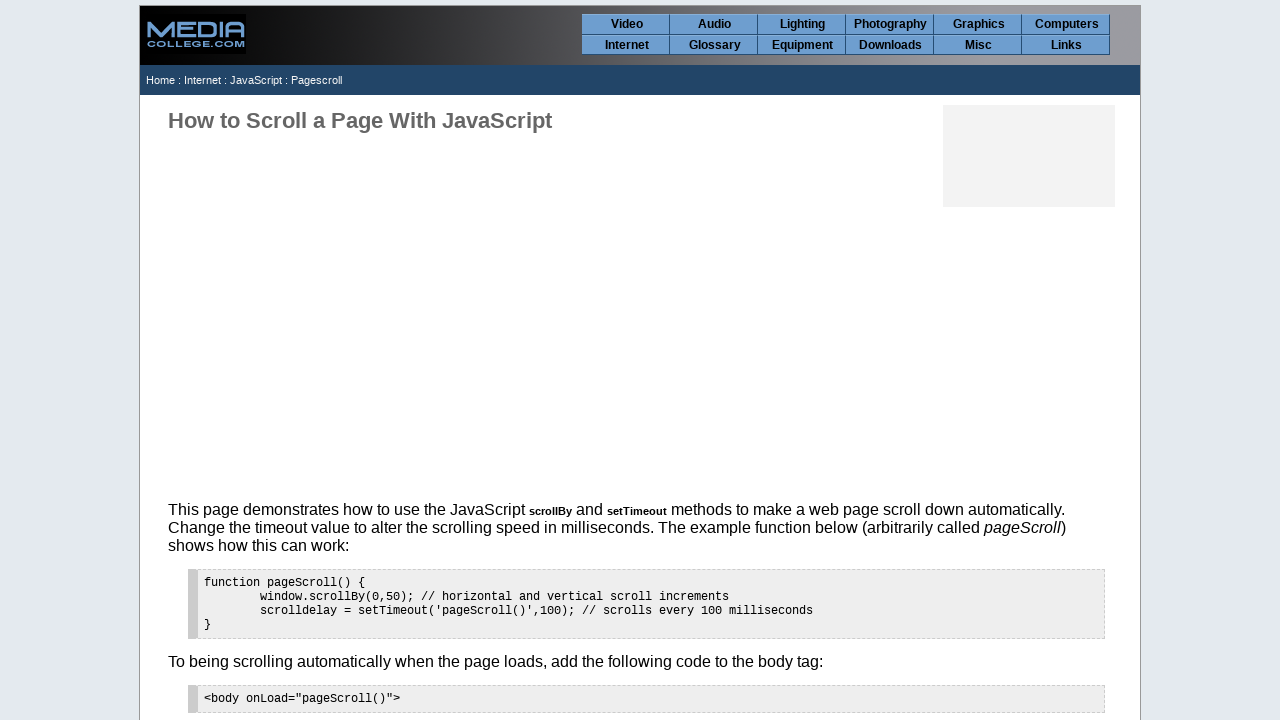

Scrolled down 500 pixels
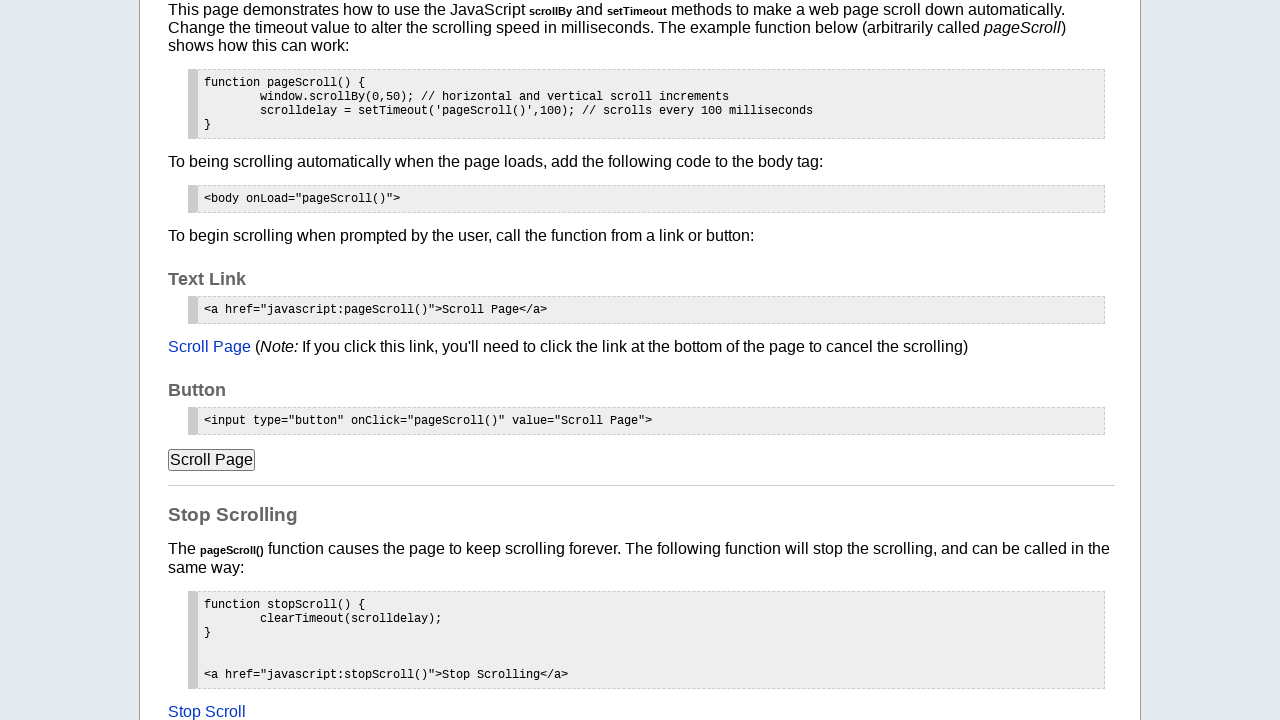

Scrolled to bottom of page
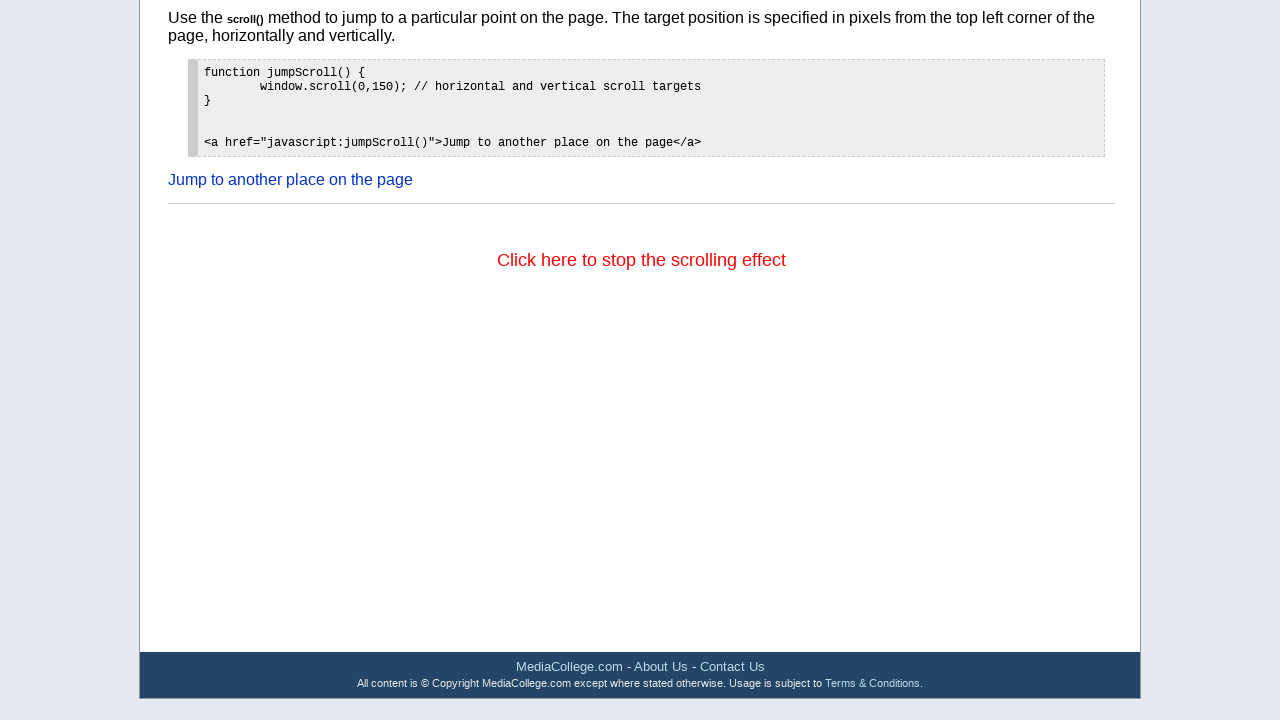

Scrolled to bottom of page (checking for lazy-loaded content)
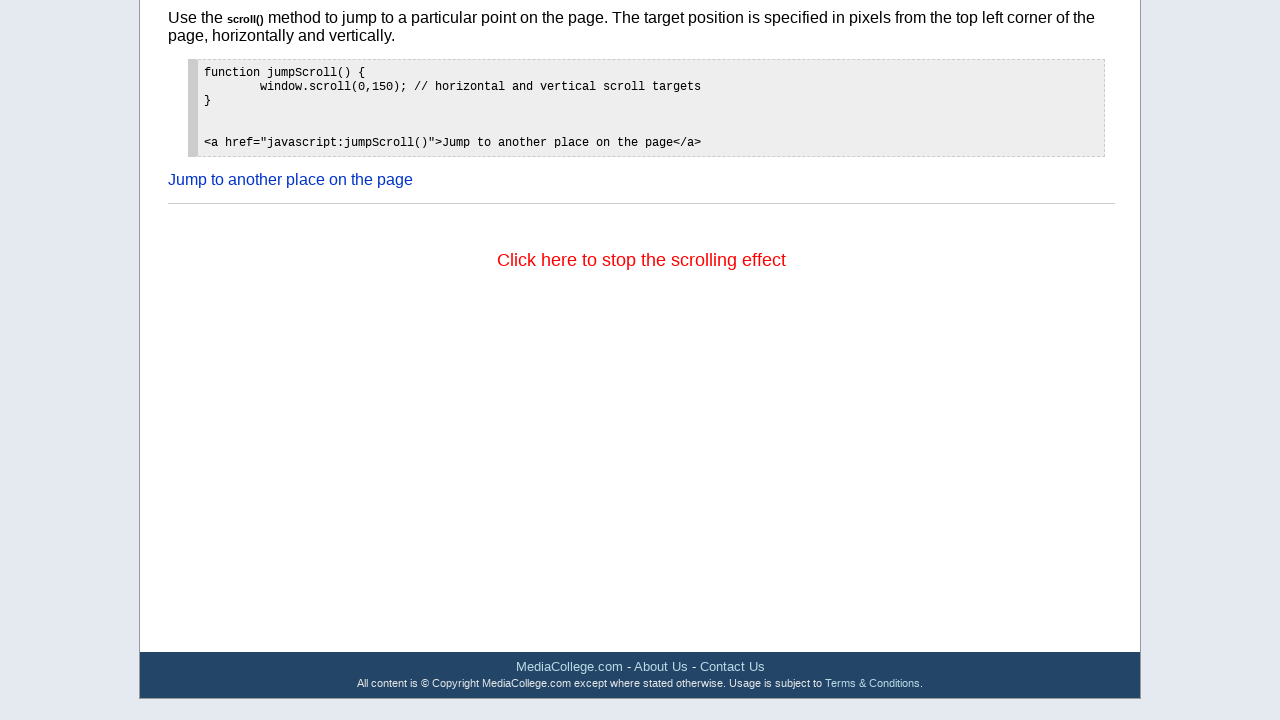

Waited 500ms for lazy-loaded content to load
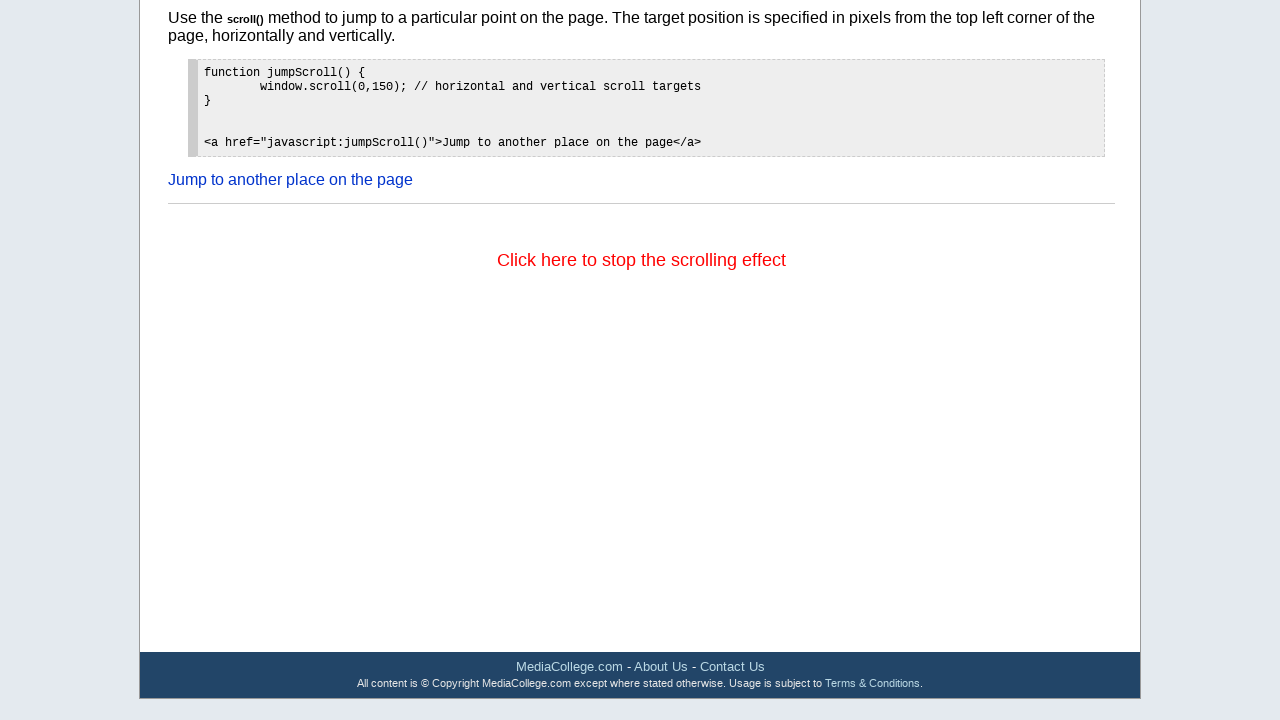

Scrolled to maximum position (5000000 pixels)
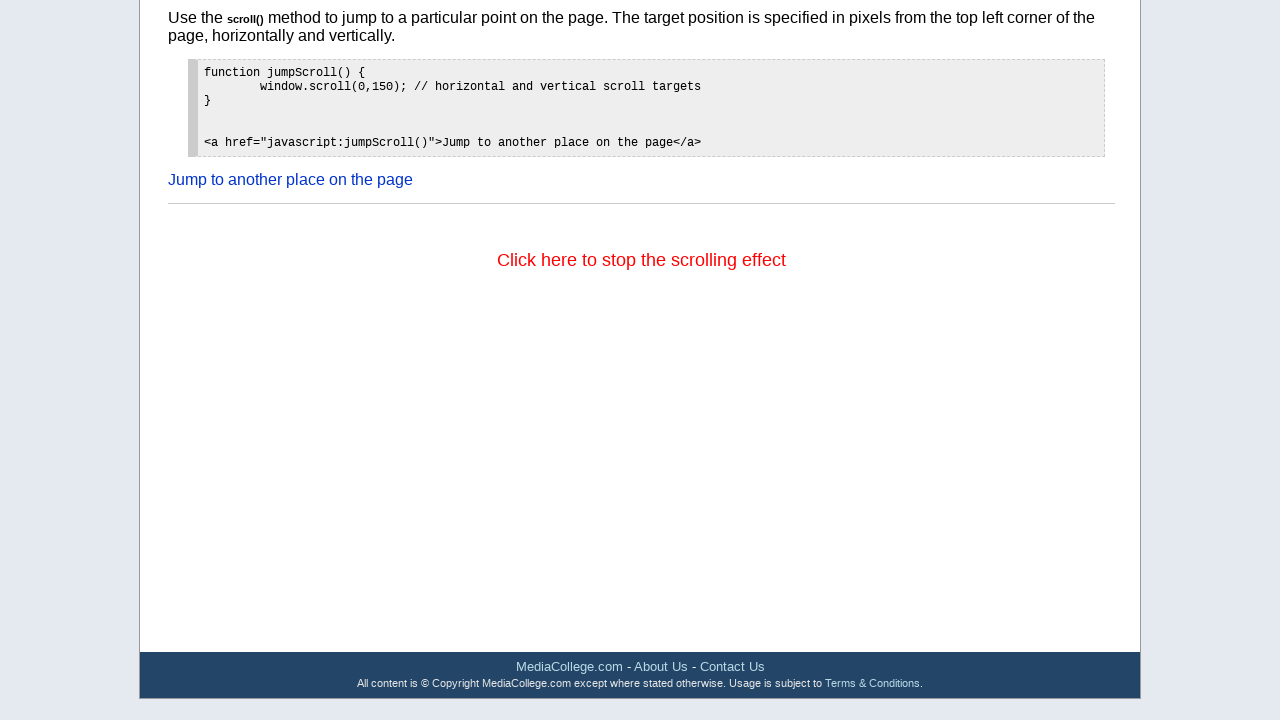

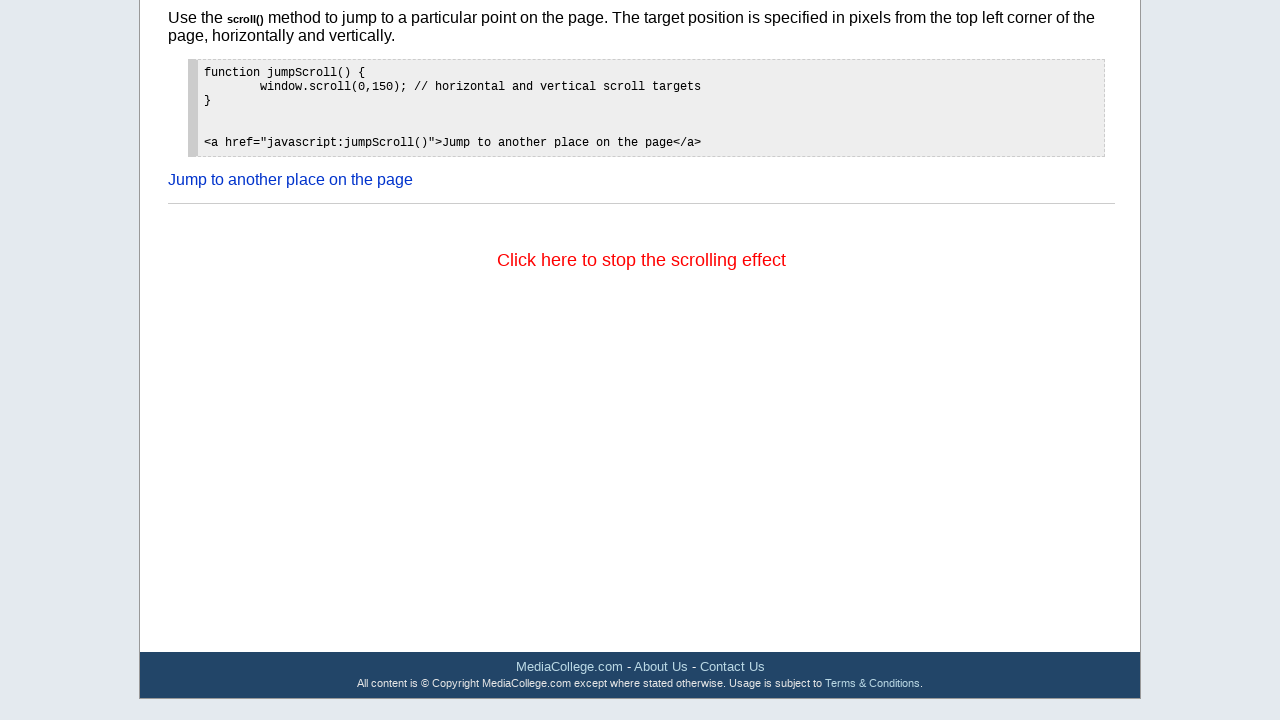